Tests file upload functionality on LeafGround's file upload page by selecting a file using the upload input element.

Starting URL: https://www.leafground.com/file.xhtml

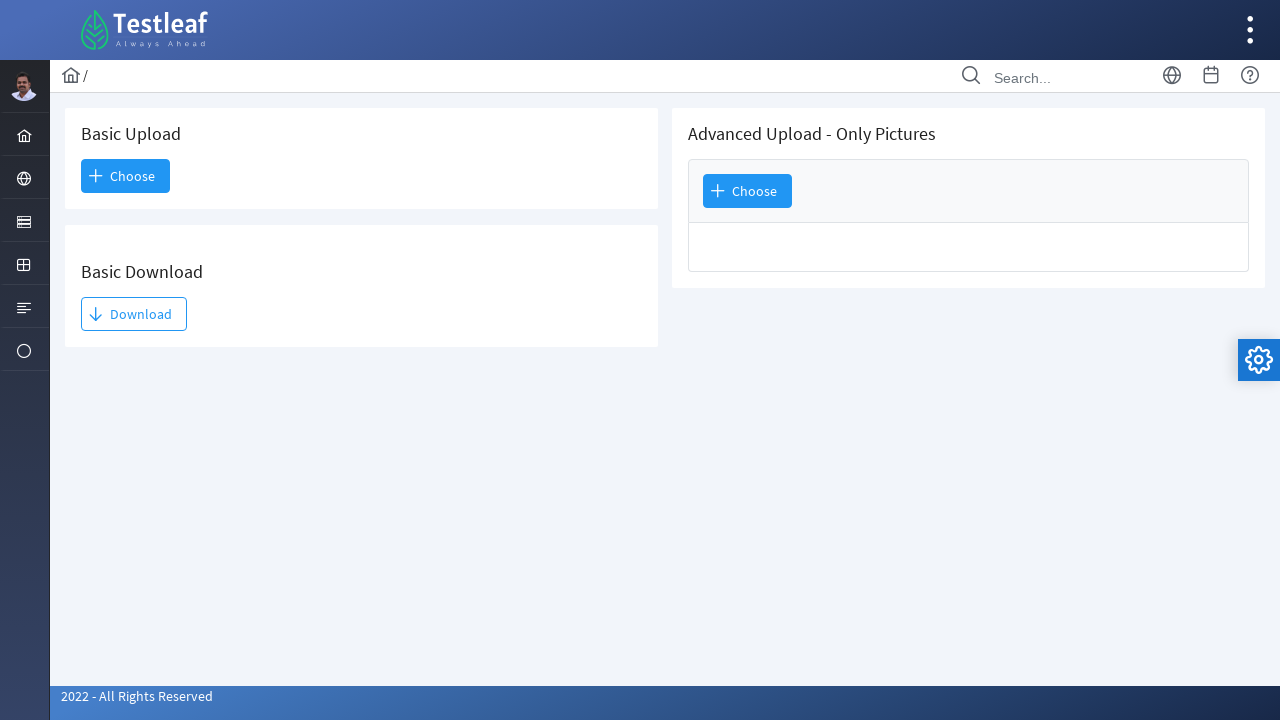

Waited for file upload input element to be present
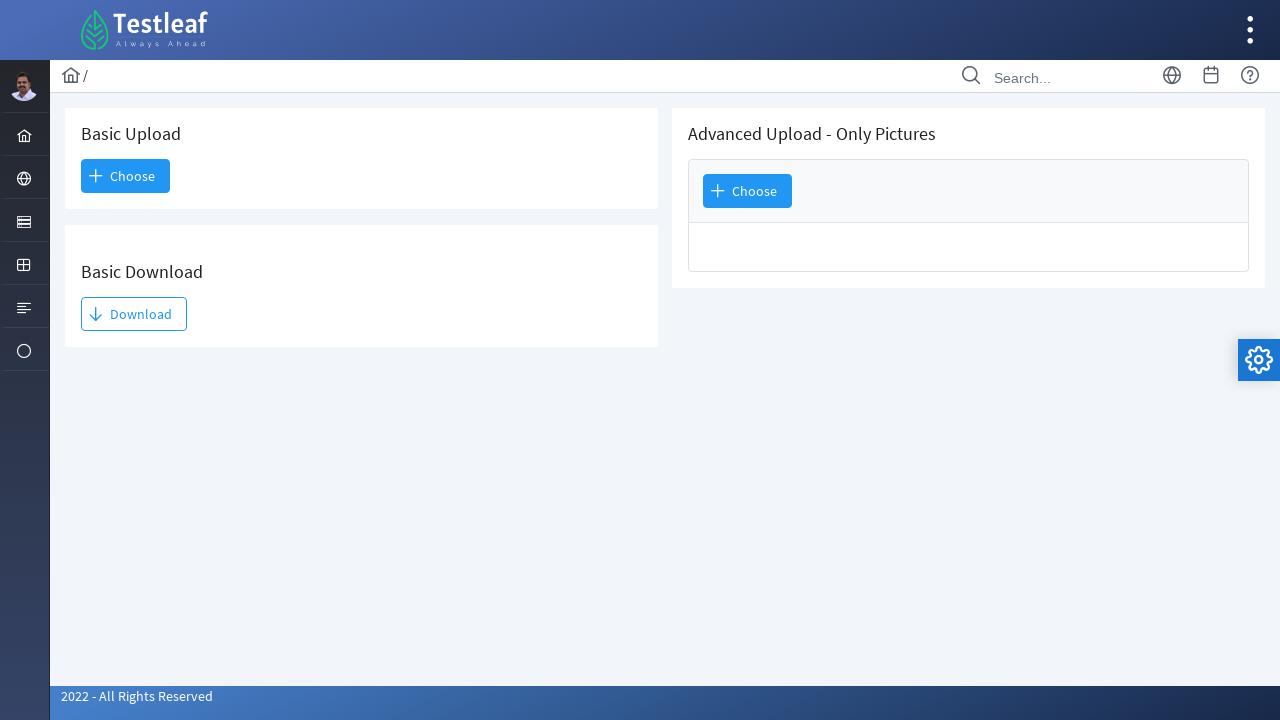

Created test file at /tmp/test_upload_file.txt
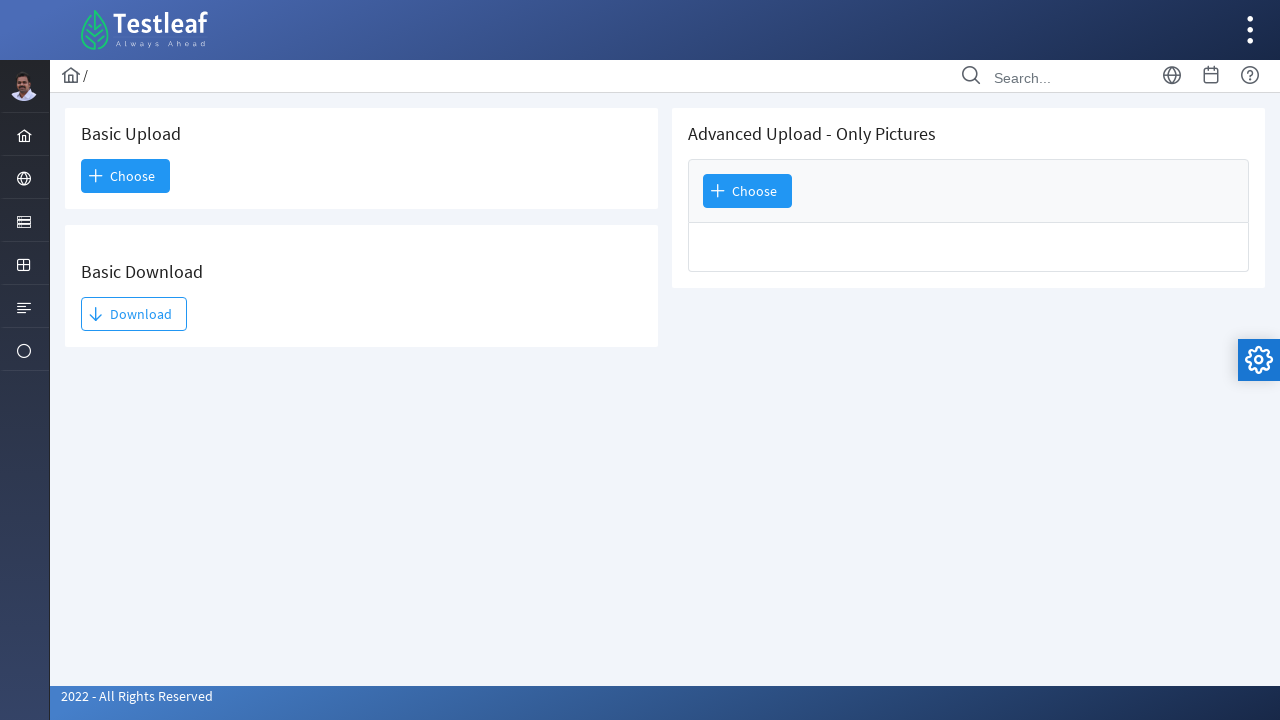

Uploaded test file using file input element
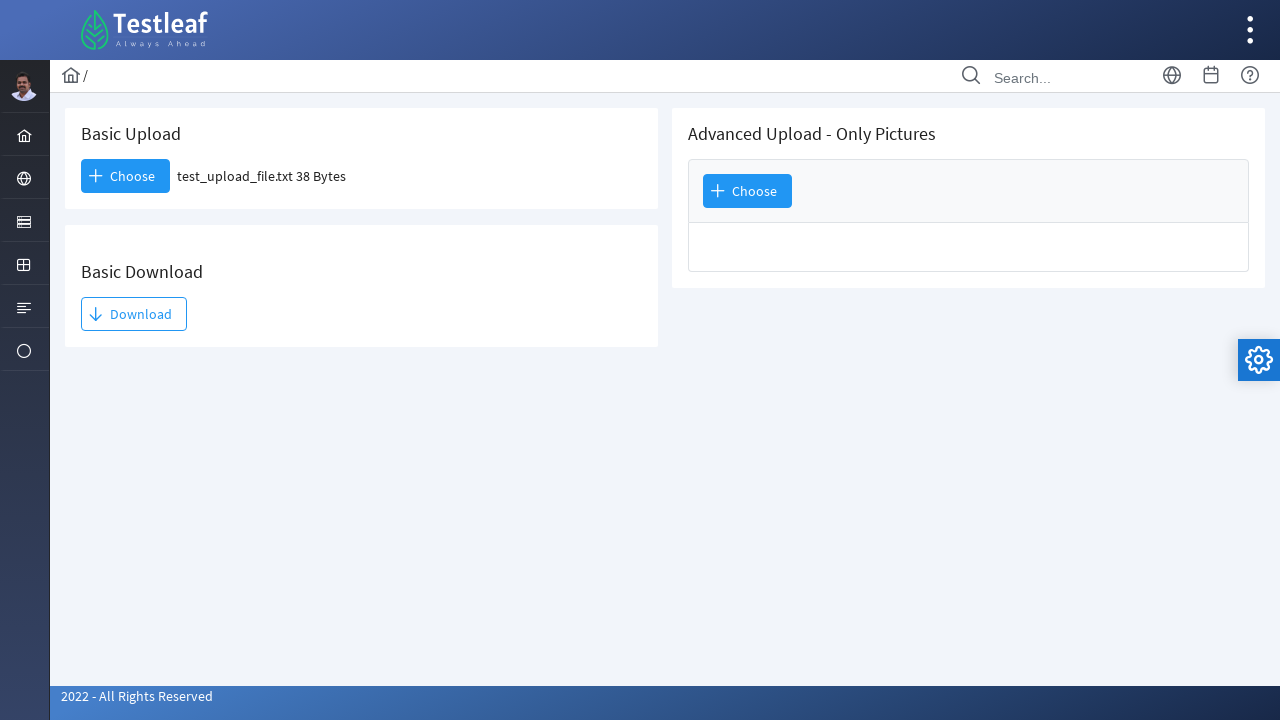

Cleaned up test file from /tmp/test_upload_file.txt
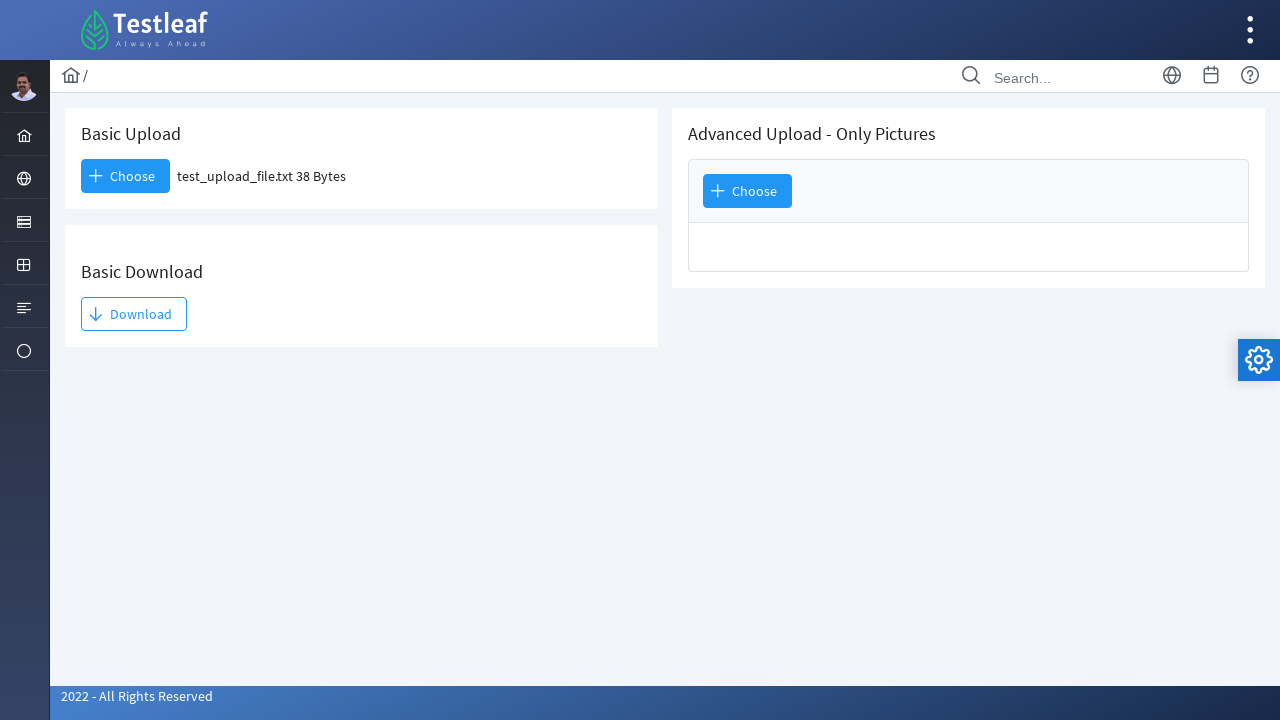

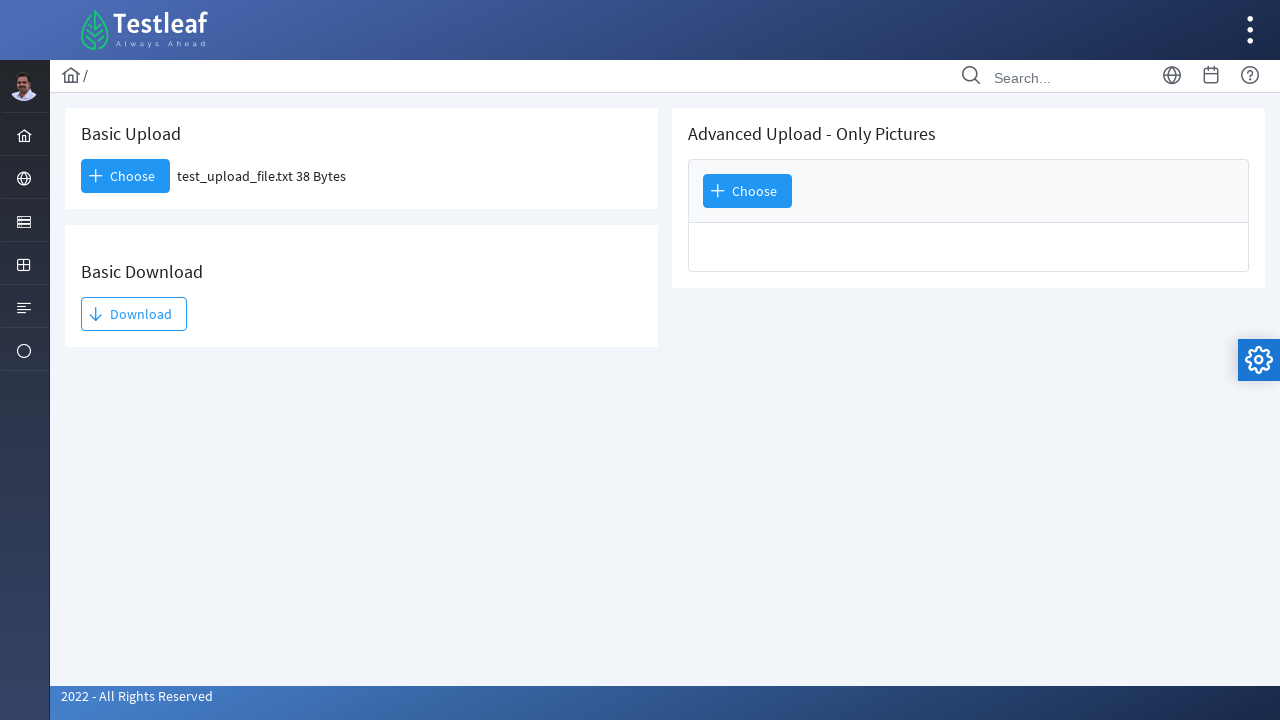